Tests Newegg search functionality by navigating to a product search page and waiting for product listings to load

Starting URL: https://www.newegg.com/p/pl?d=keyboard

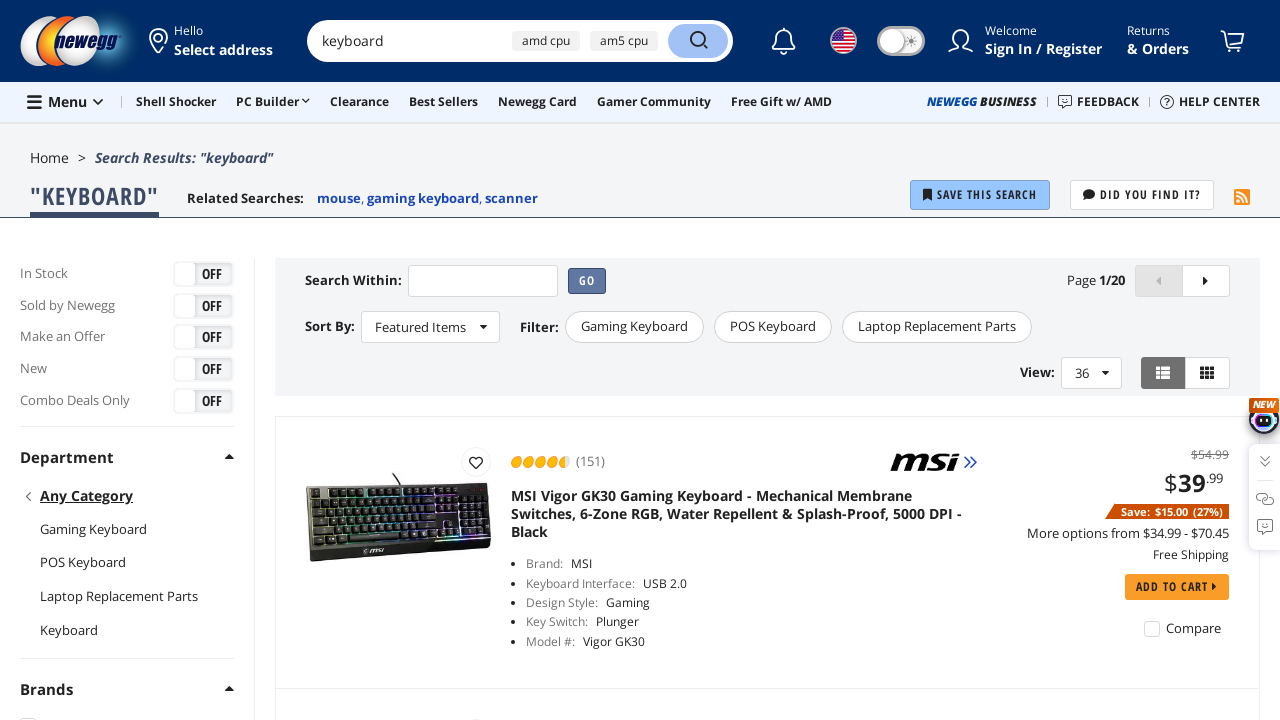

Waited for product item titles to load
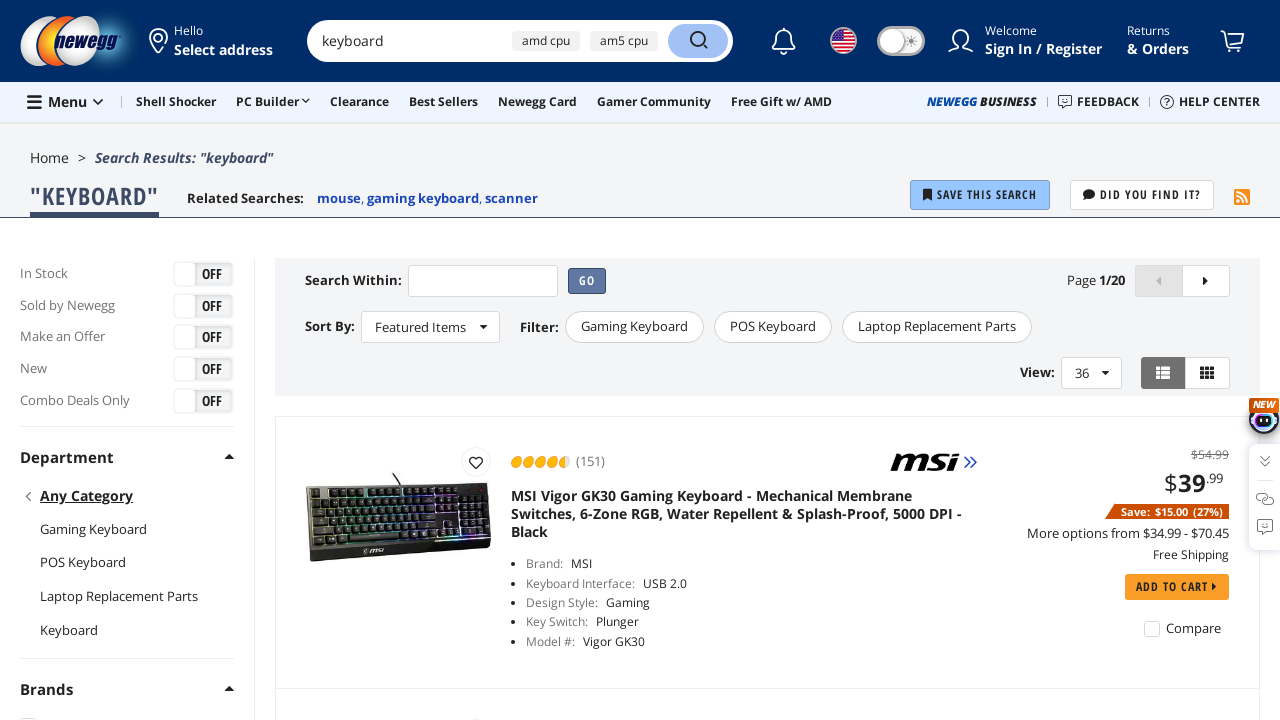

Waited for current pricing information to load
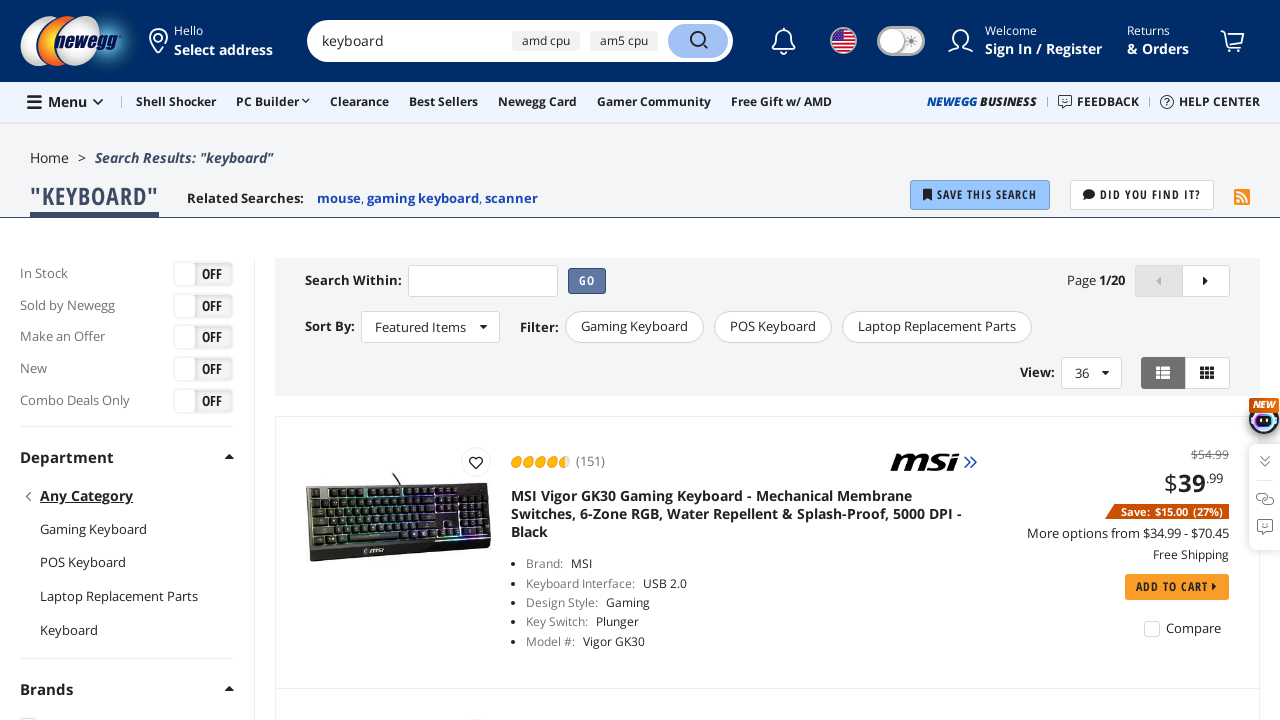

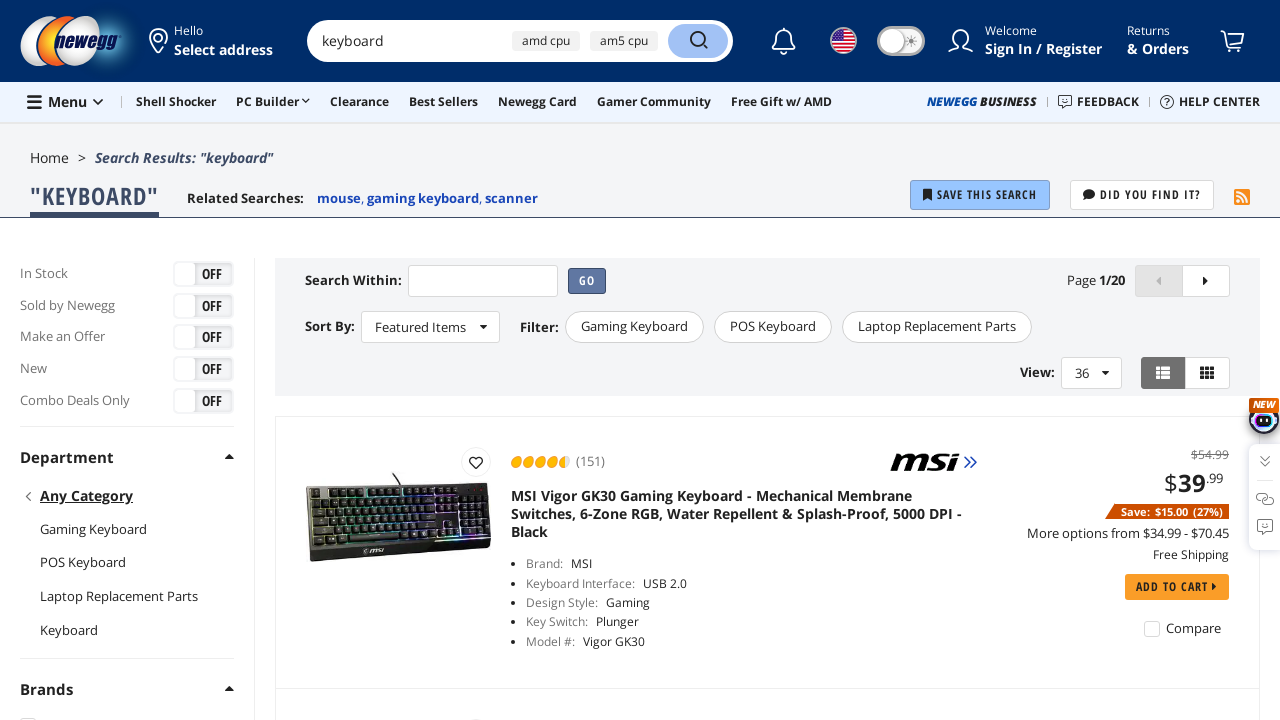